Tests editing a todo item by double-clicking, entering new text, and pressing Enter

Starting URL: https://demo.playwright.dev/todomvc

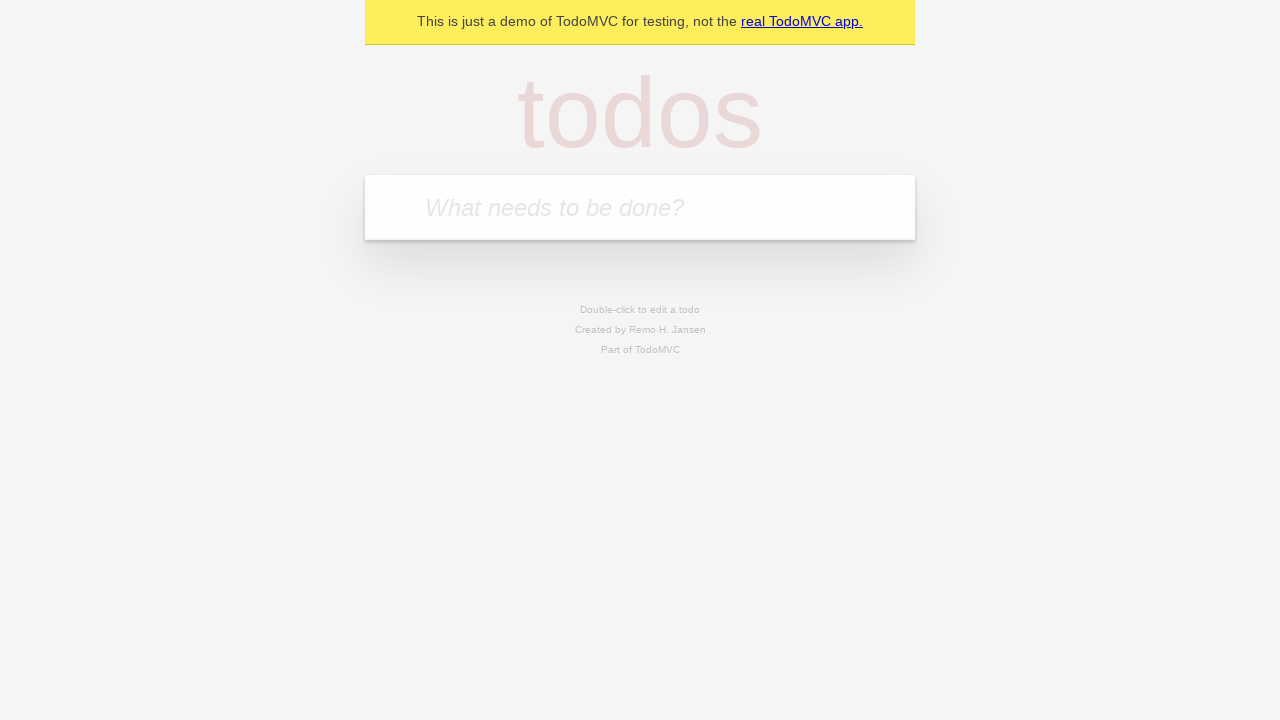

Filled todo input with 'buy some cheese' on internal:attr=[placeholder="What needs to be done?"i]
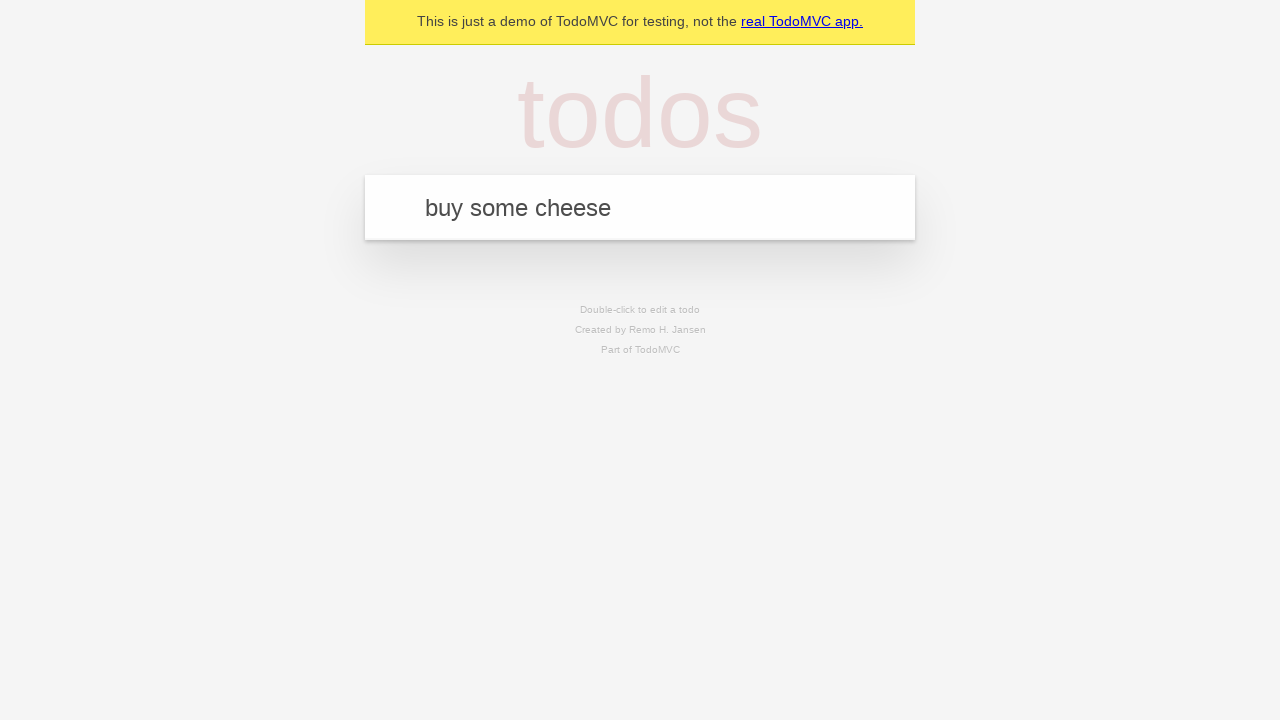

Pressed Enter to add 'buy some cheese' to todo list on internal:attr=[placeholder="What needs to be done?"i]
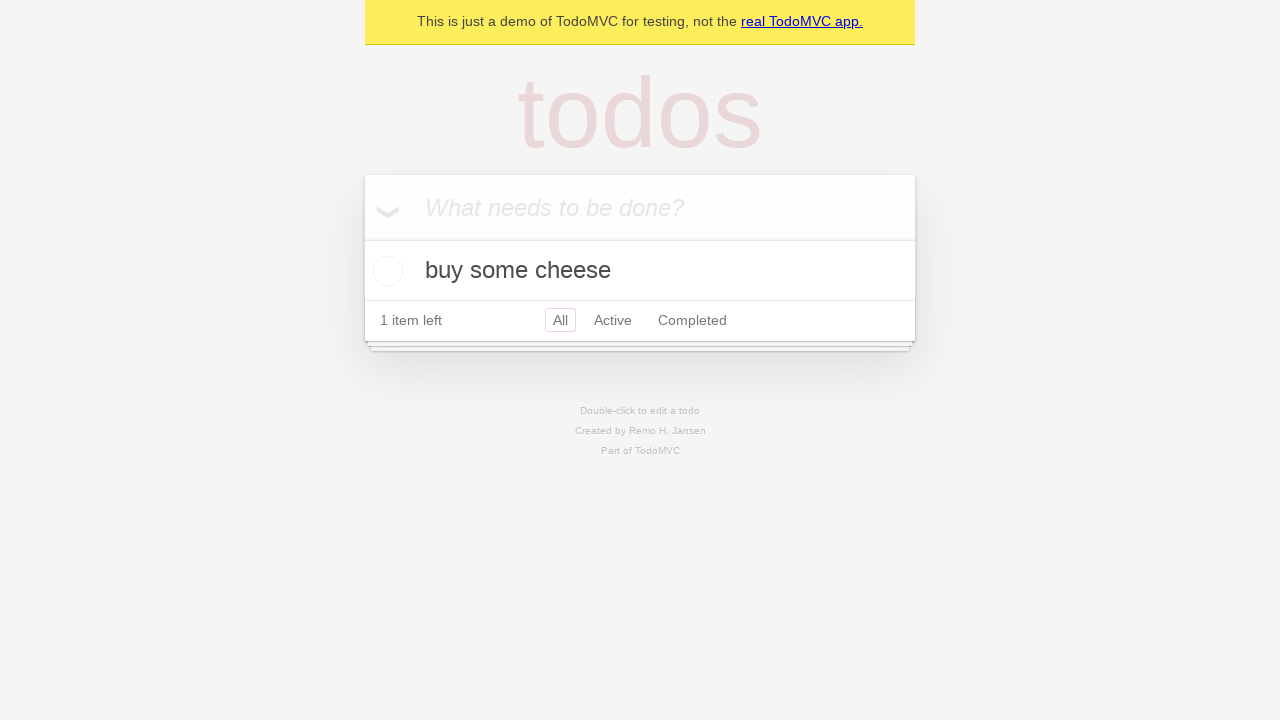

Filled todo input with 'feed the cat' on internal:attr=[placeholder="What needs to be done?"i]
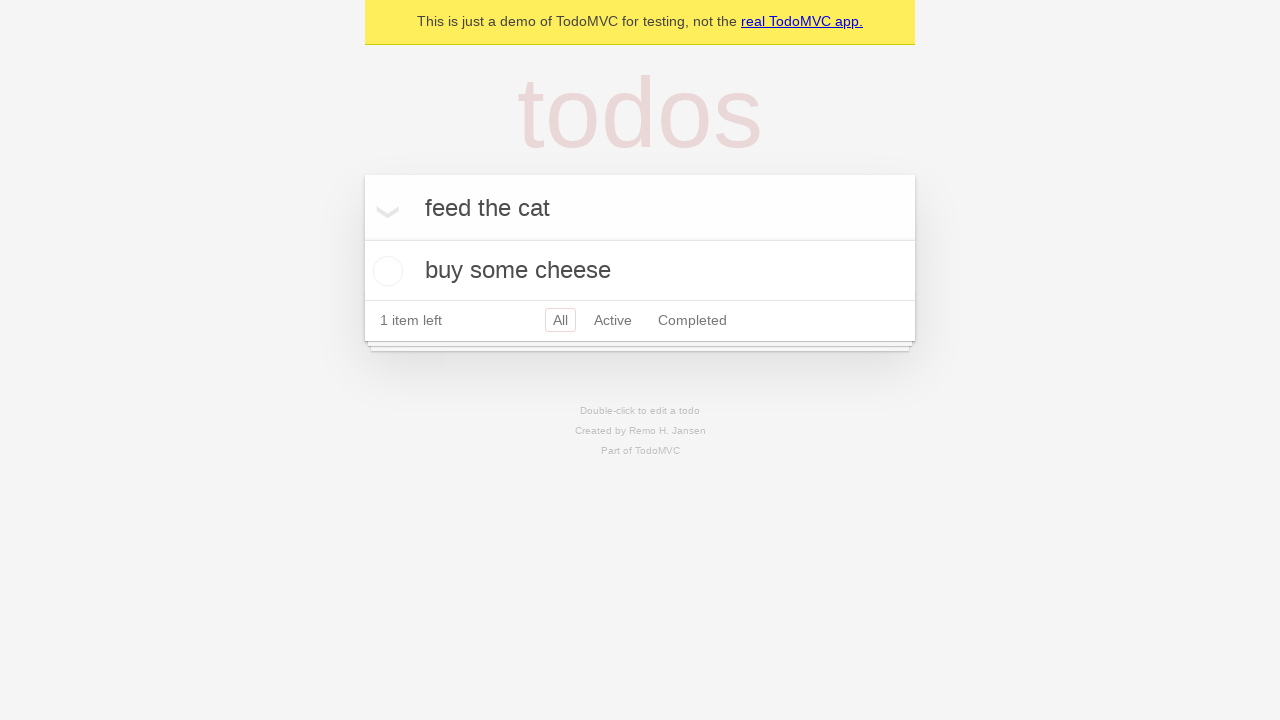

Pressed Enter to add 'feed the cat' to todo list on internal:attr=[placeholder="What needs to be done?"i]
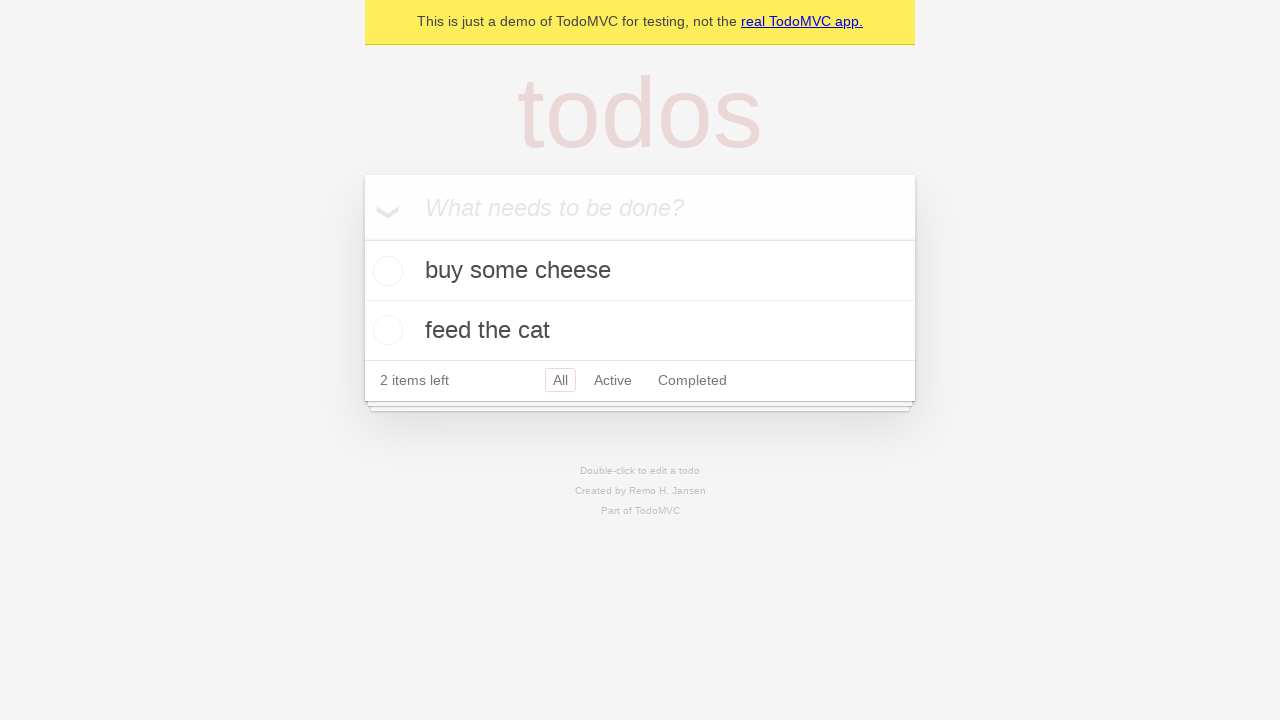

Filled todo input with 'book a doctors appointment' on internal:attr=[placeholder="What needs to be done?"i]
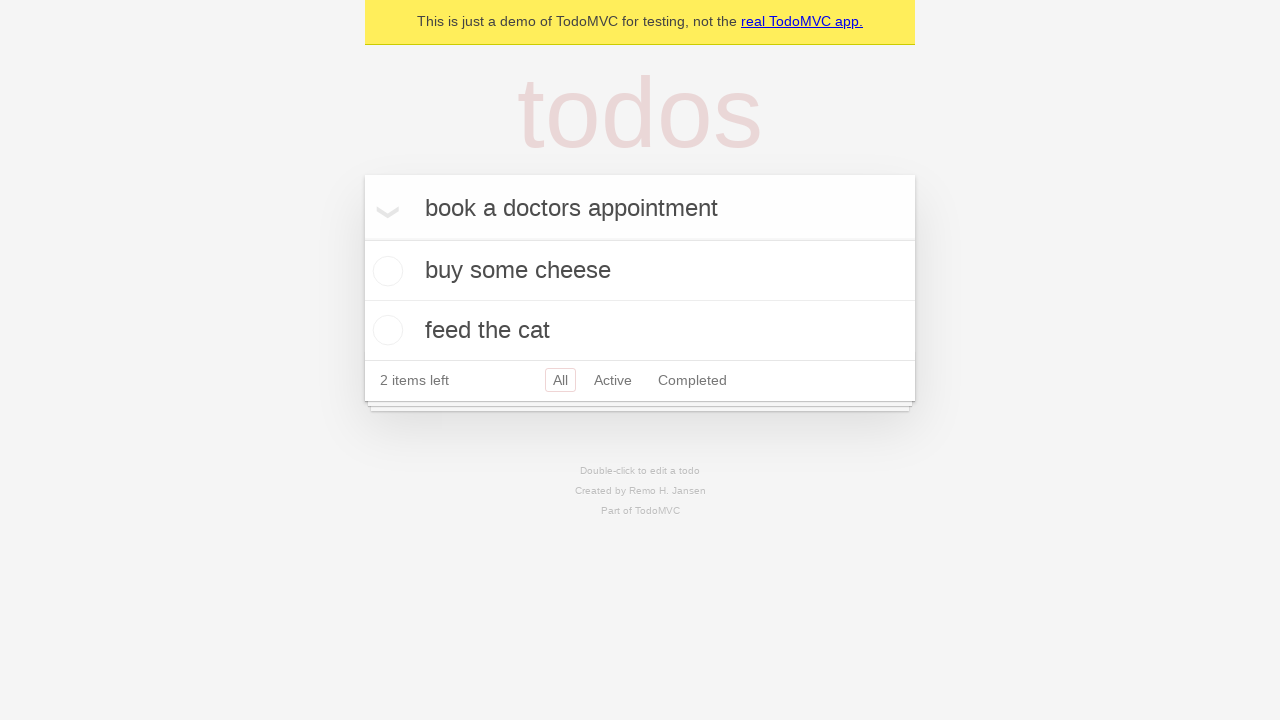

Pressed Enter to add 'book a doctors appointment' to todo list on internal:attr=[placeholder="What needs to be done?"i]
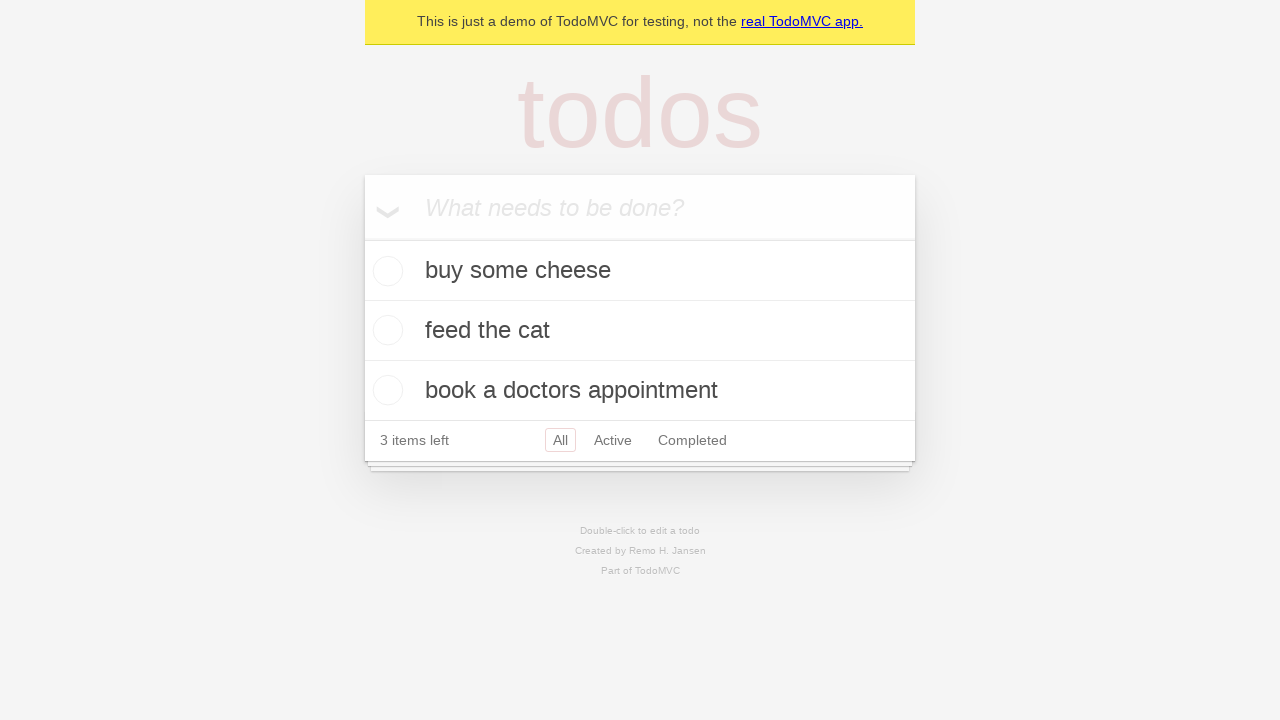

Located all todo items
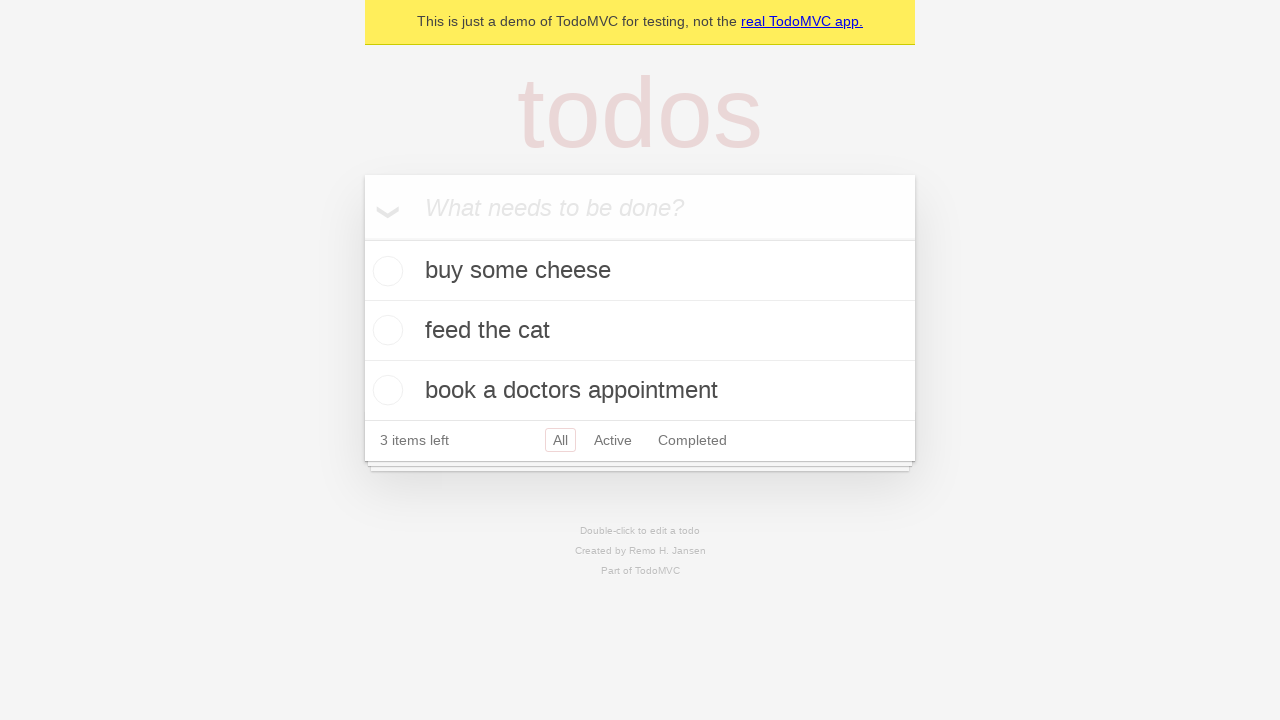

Selected second todo item
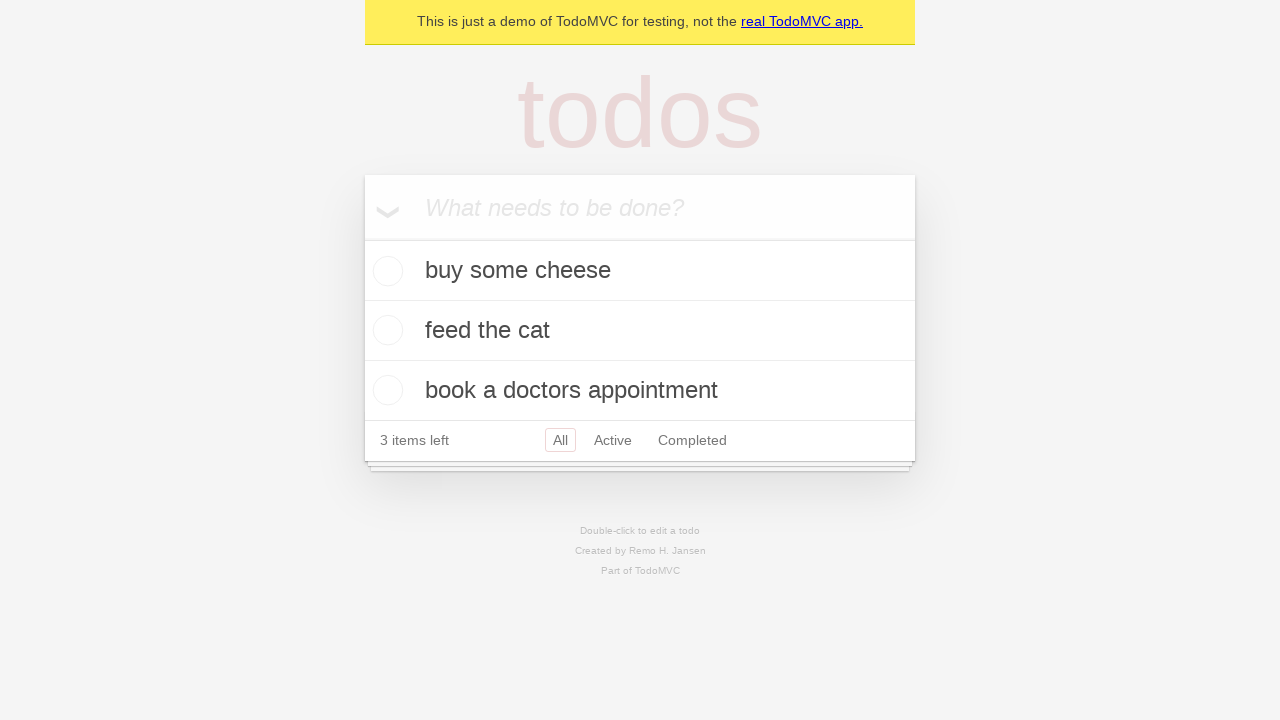

Double-clicked second todo item to enter edit mode at (640, 331) on internal:testid=[data-testid="todo-item"s] >> nth=1
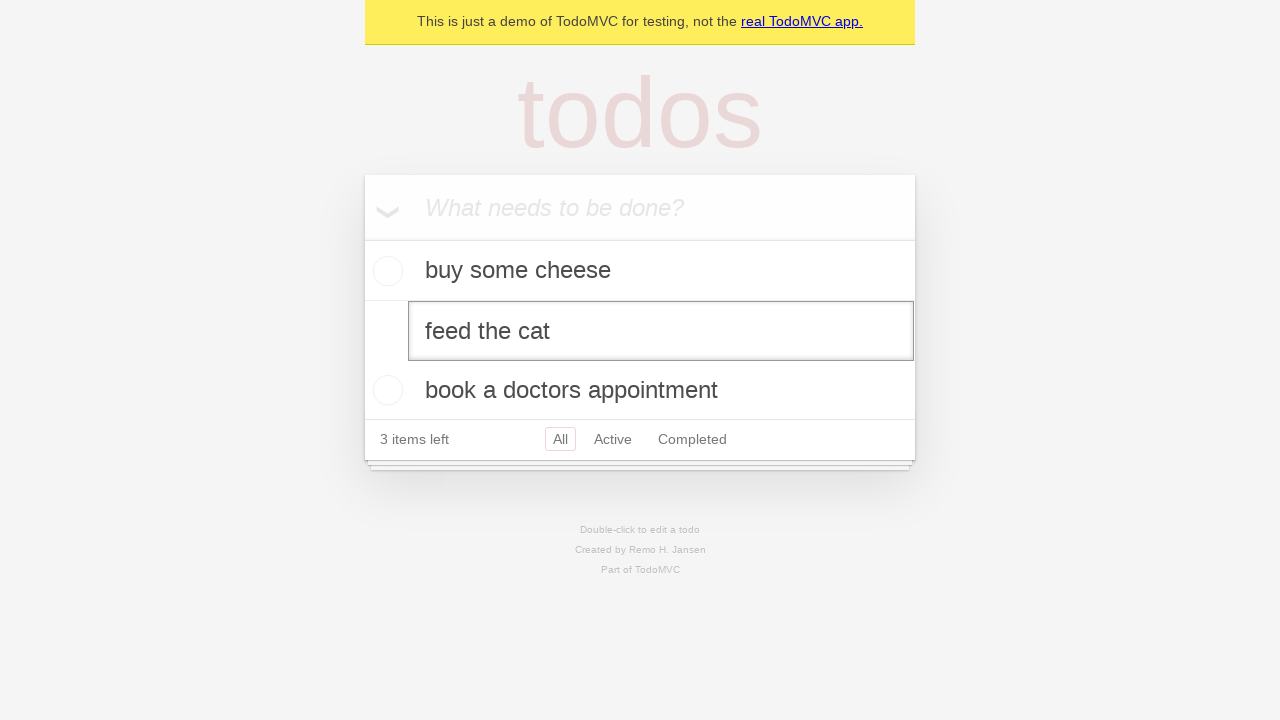

Filled edit textbox with 'buy some sausages' on internal:testid=[data-testid="todo-item"s] >> nth=1 >> internal:role=textbox[nam
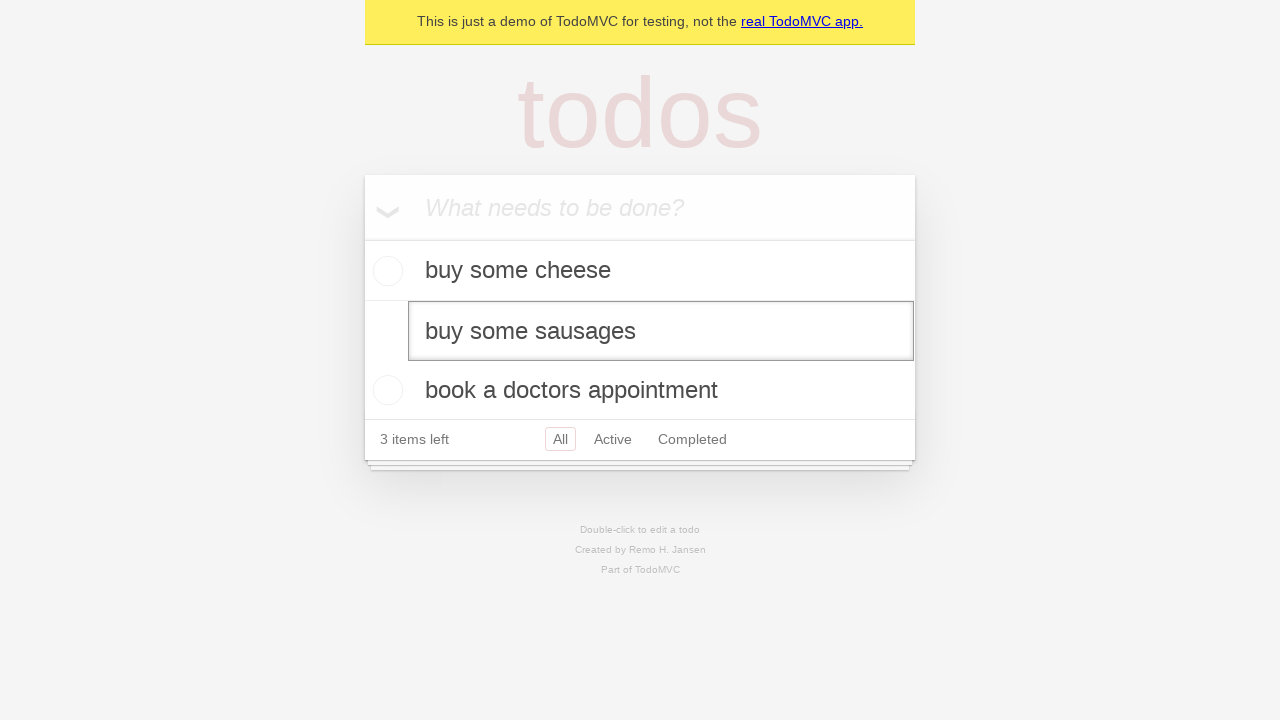

Pressed Enter to confirm todo item edit on internal:testid=[data-testid="todo-item"s] >> nth=1 >> internal:role=textbox[nam
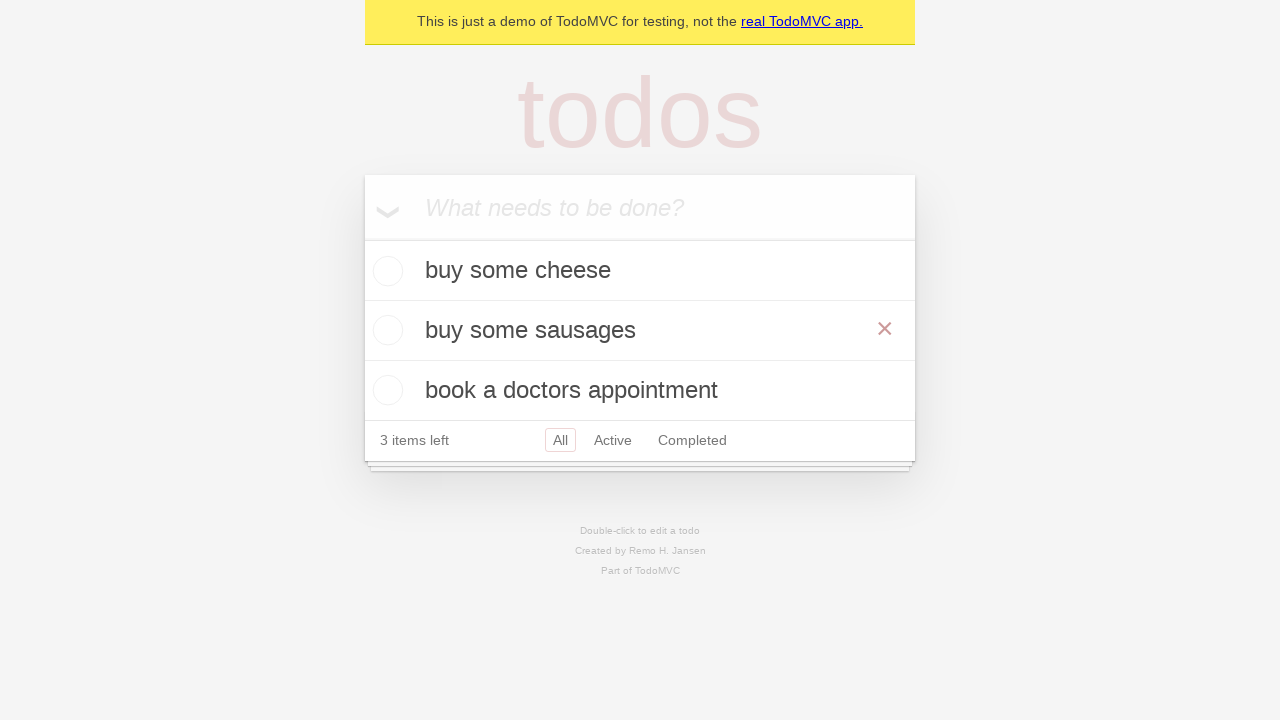

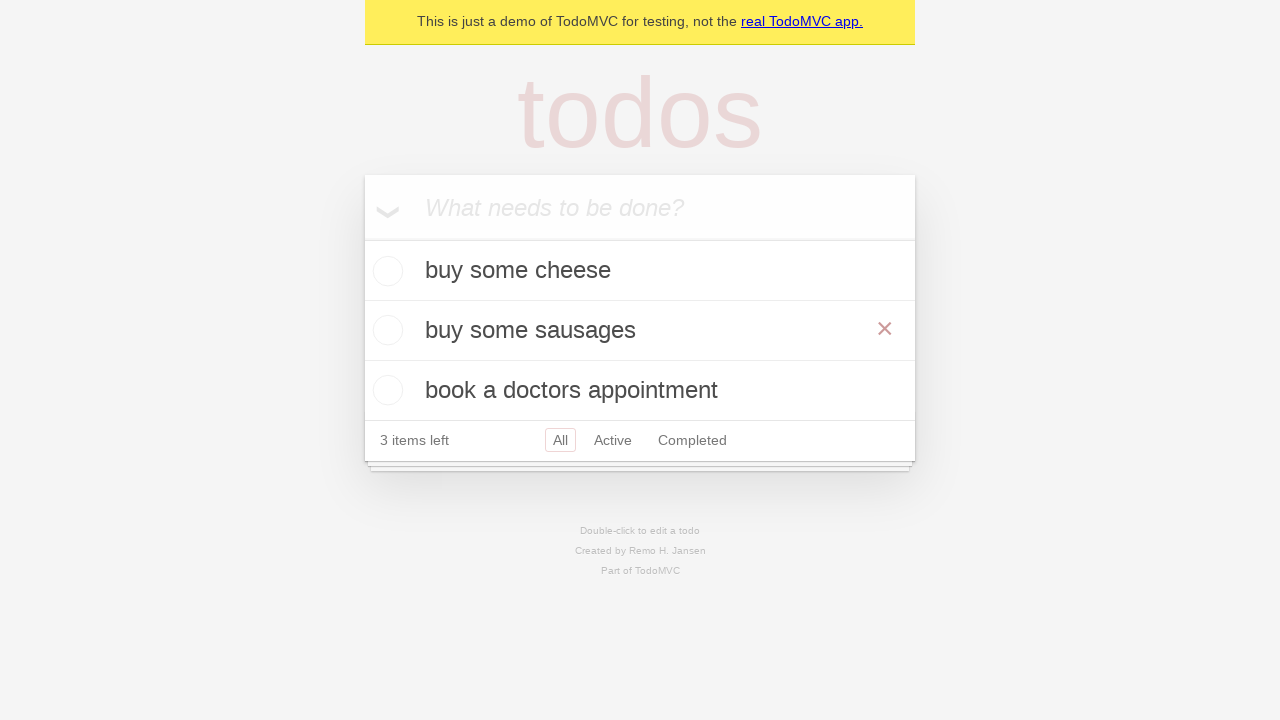